Tests JavaScript alert handling by clicking a button that triggers an alert, accepting the alert, and verifying the result message confirms successful interaction.

Starting URL: https://the-internet.herokuapp.com/javascript_alerts

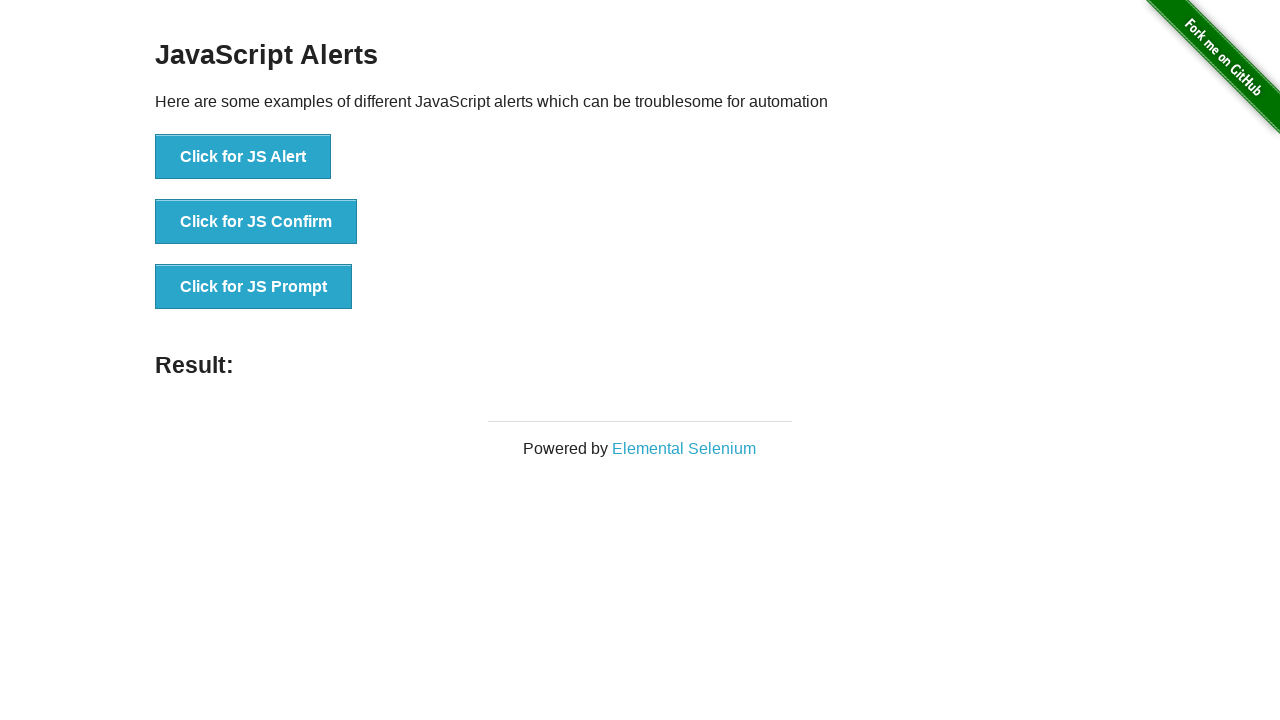

Clicked the 'Click for JS Alert' button to trigger JavaScript alert at (243, 157) on xpath=//*[text()='Click for JS Alert']
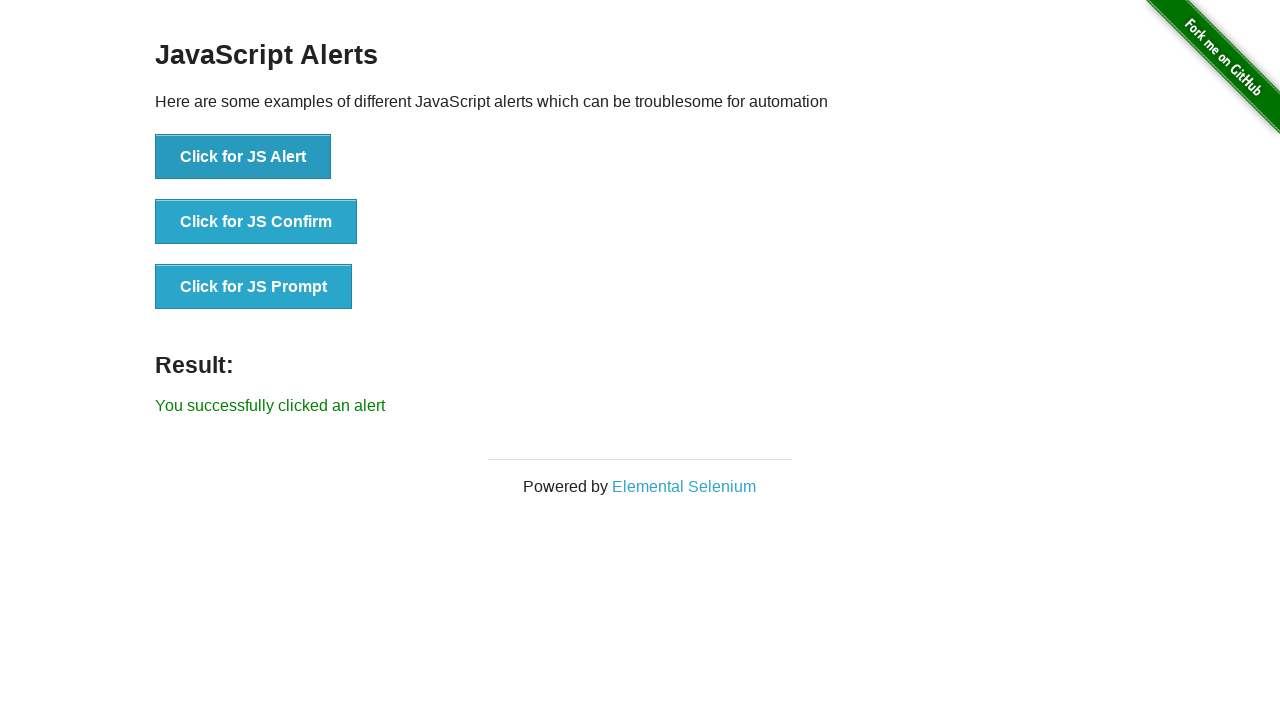

Set up dialog handler to accept alerts
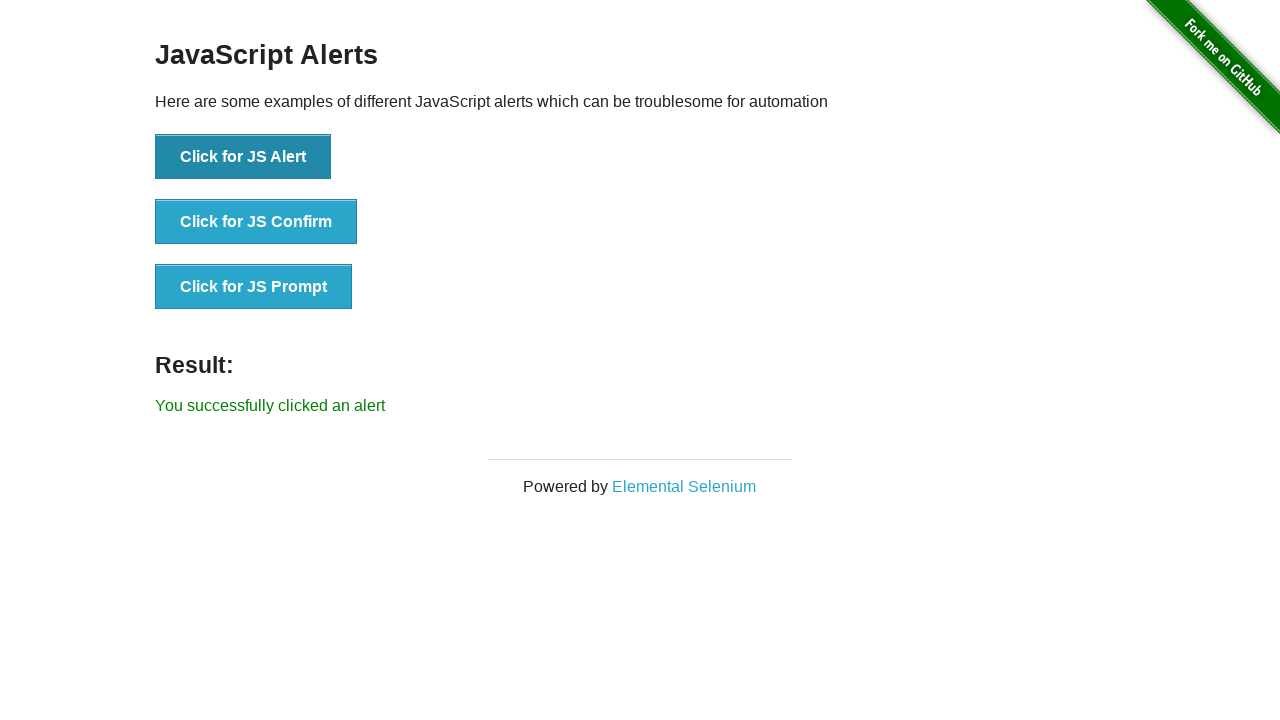

Clicked the 'Click for JS Alert' button again to trigger and accept the alert at (243, 157) on xpath=//*[text()='Click for JS Alert']
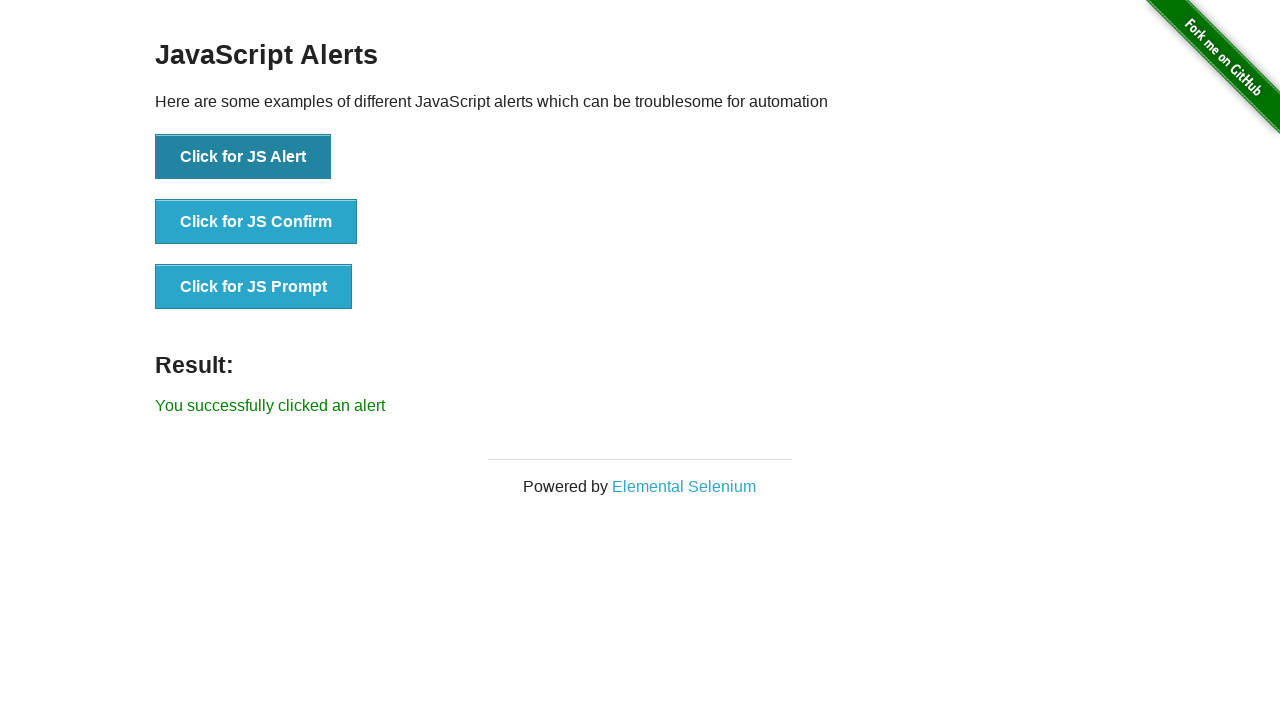

Result message element loaded after alert acceptance
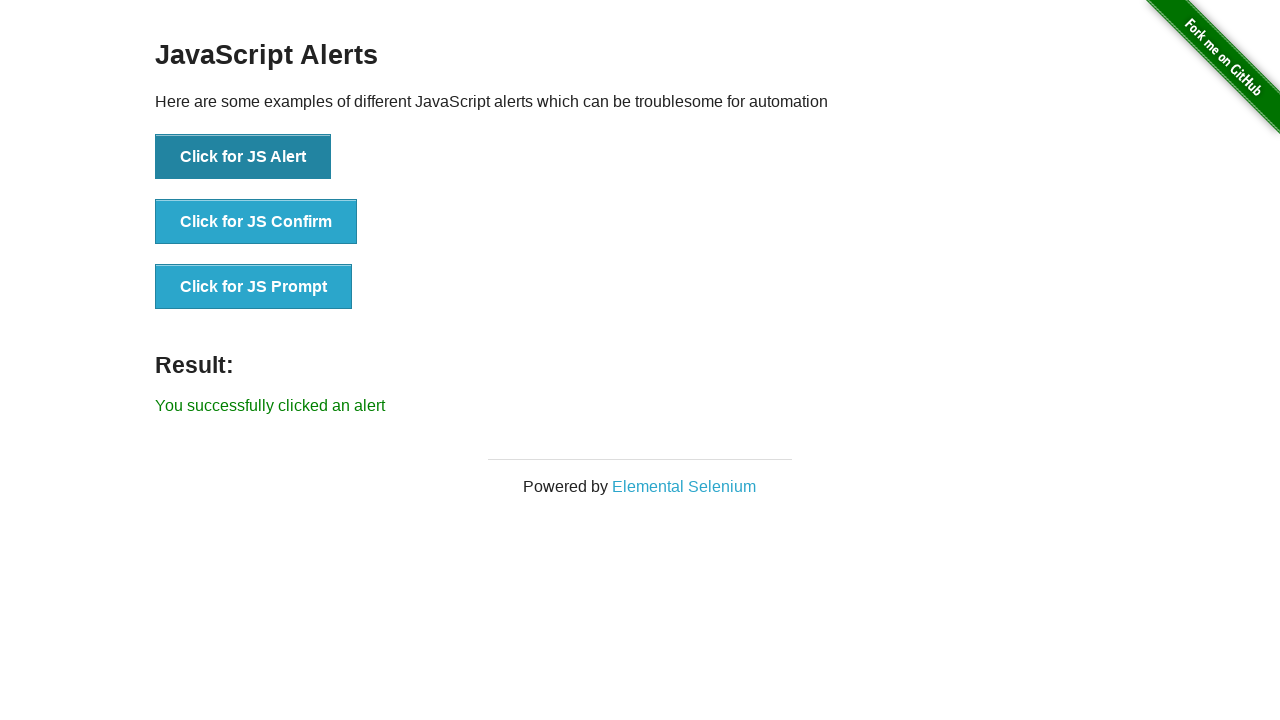

Retrieved result message text
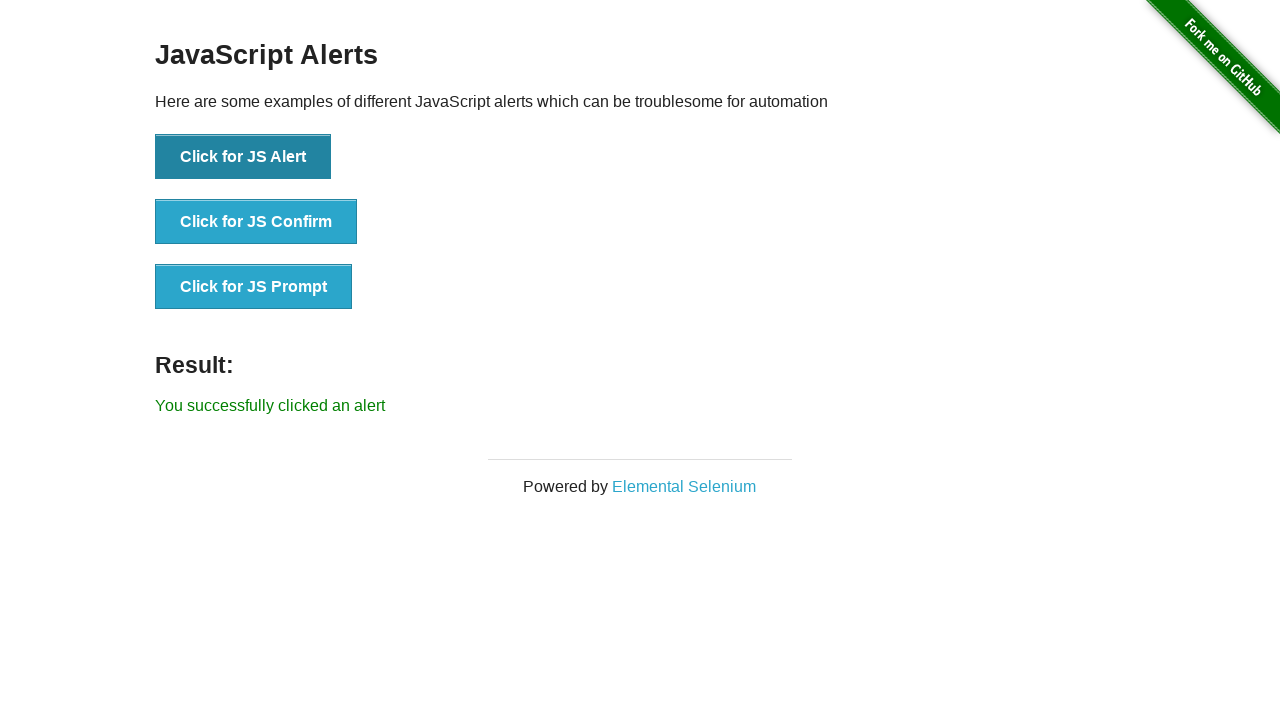

Verified result message confirms successful alert interaction
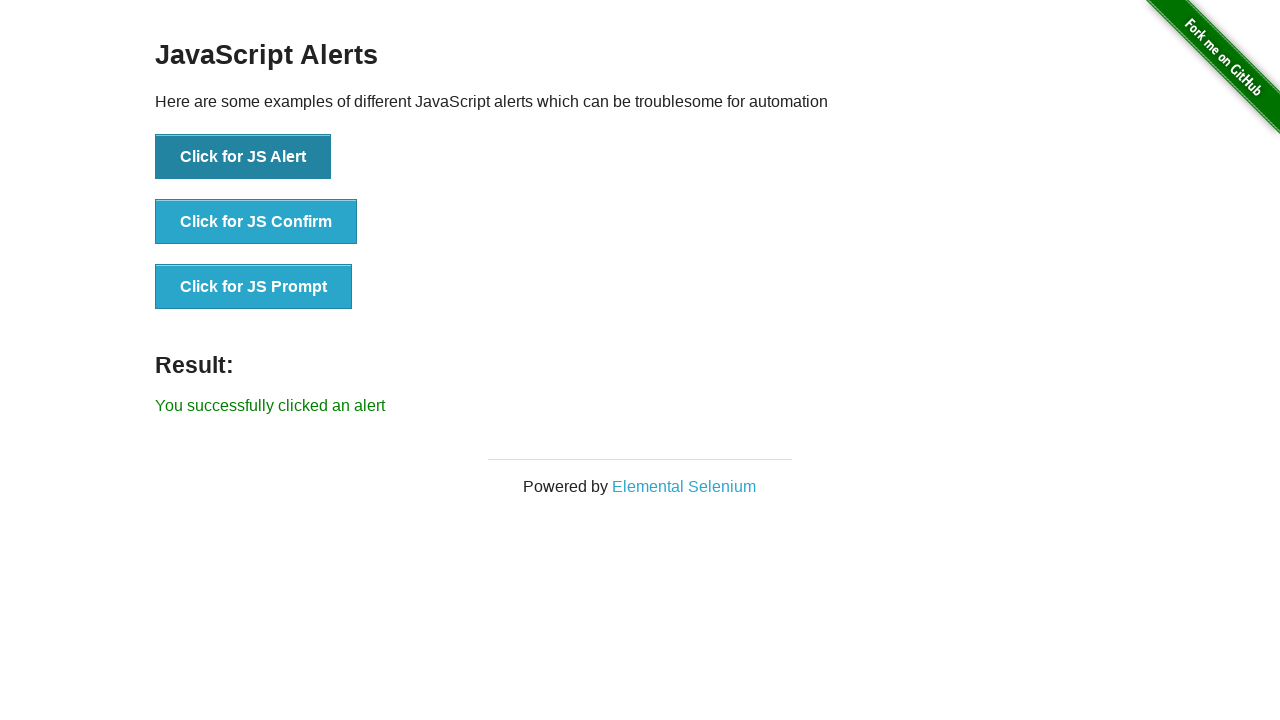

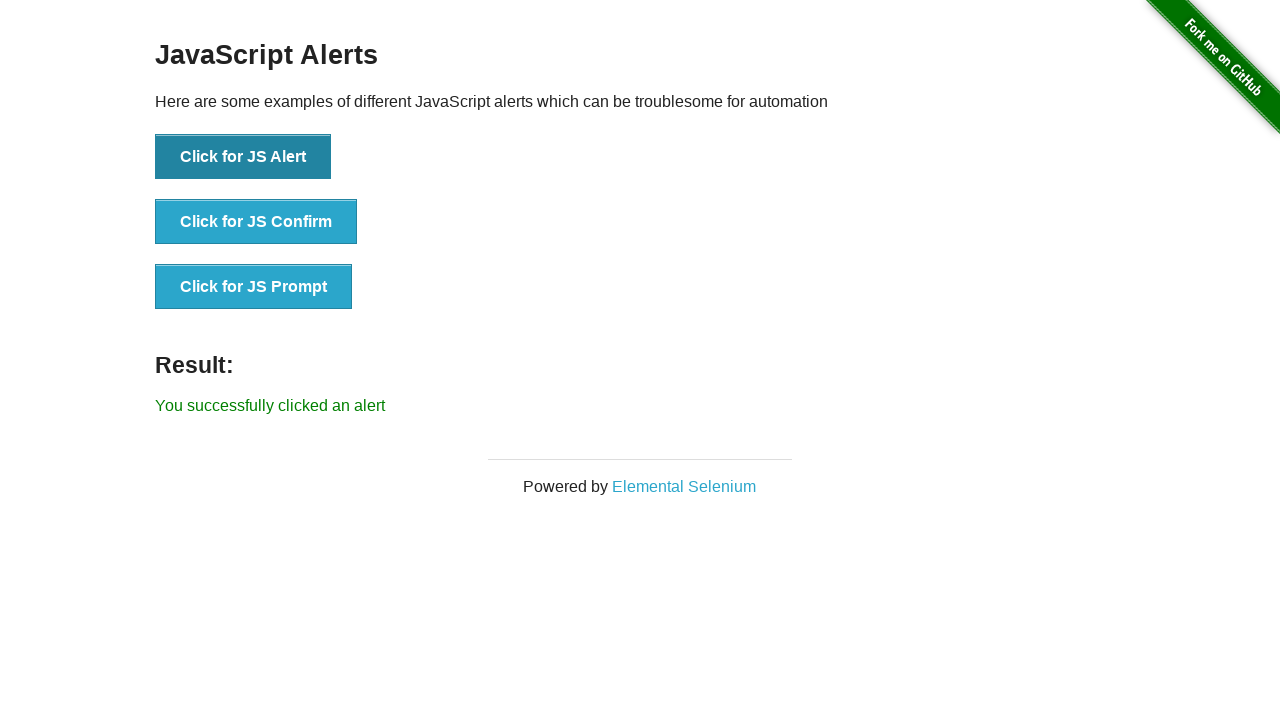